Tests opting out of A/B tests by visiting the page first, then adding an opt-out cookie and refreshing to verify the page shows the non-A/B test version.

Starting URL: http://the-internet.herokuapp.com/abtest

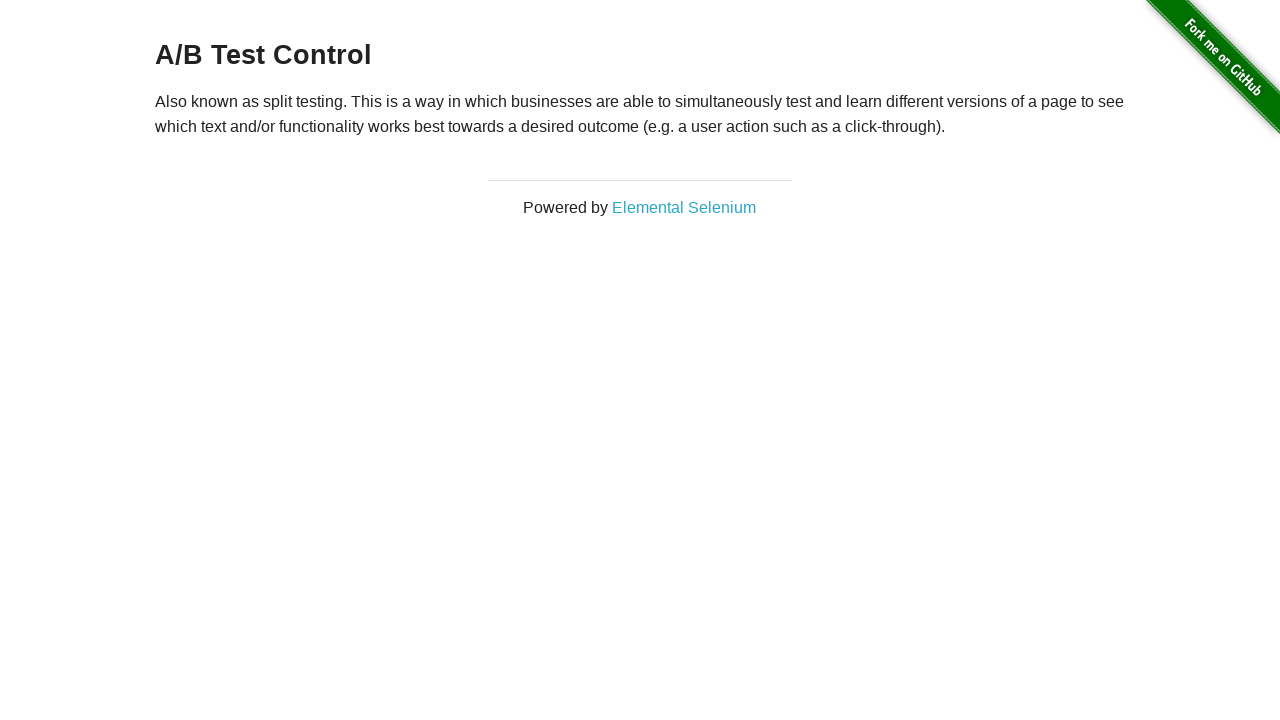

Retrieved initial heading text from A/B test page
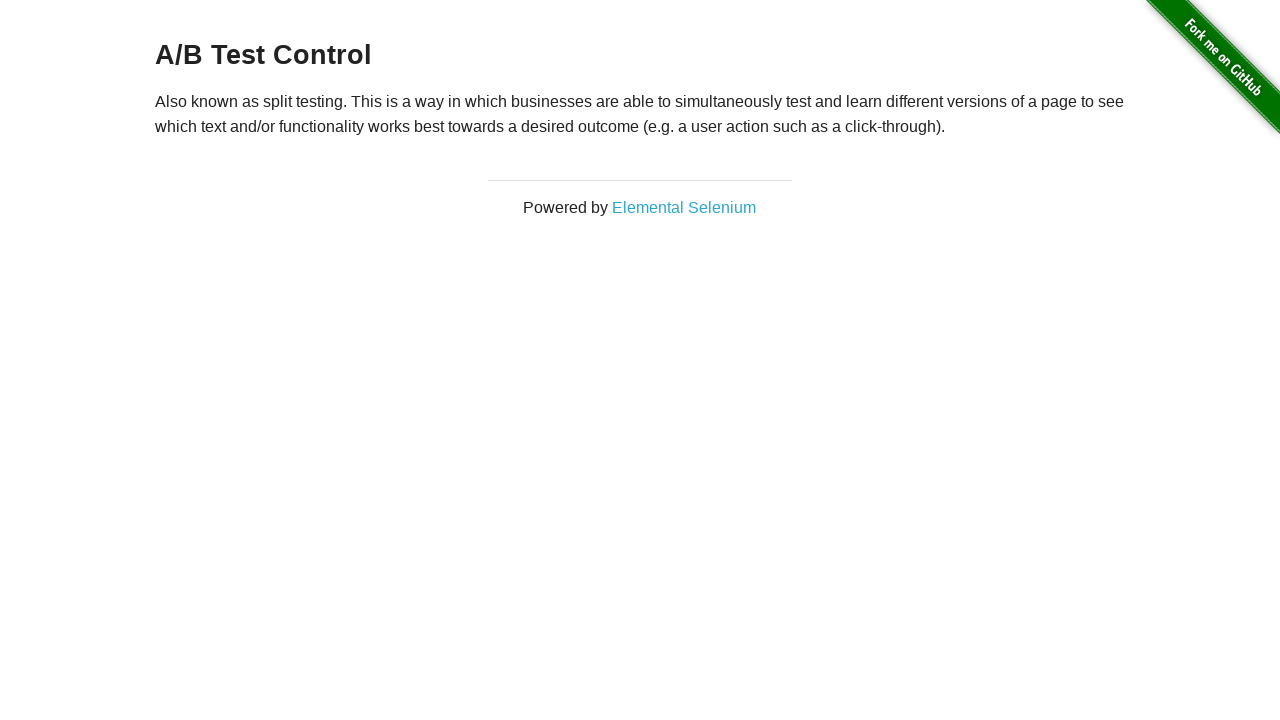

Verified heading starts with 'A/B Test'
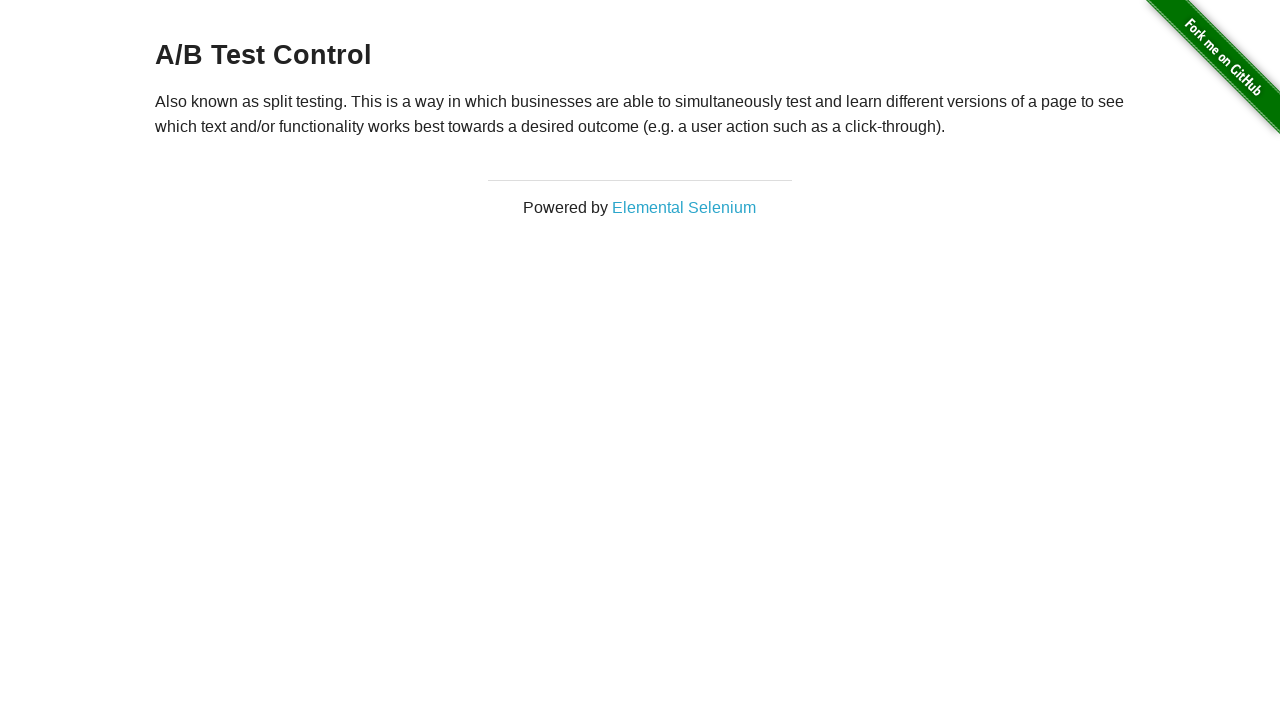

Added optimizelyOptOut cookie to context
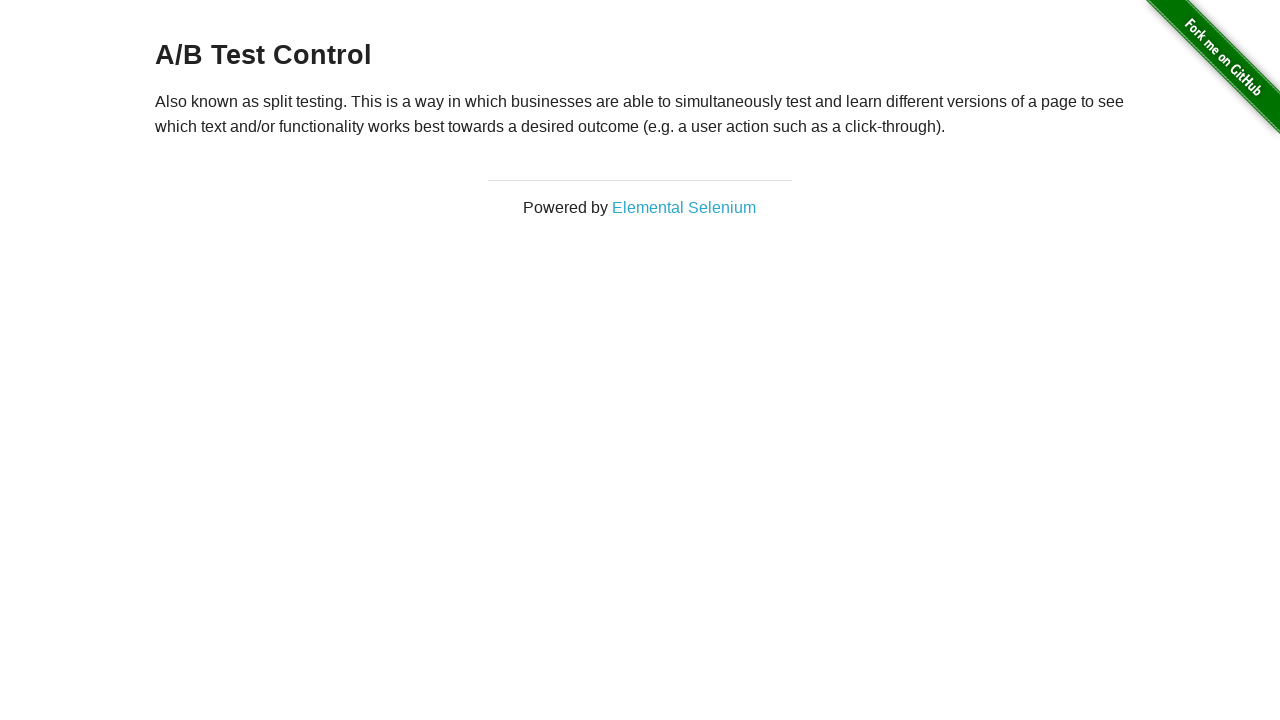

Reloaded page after adding opt-out cookie
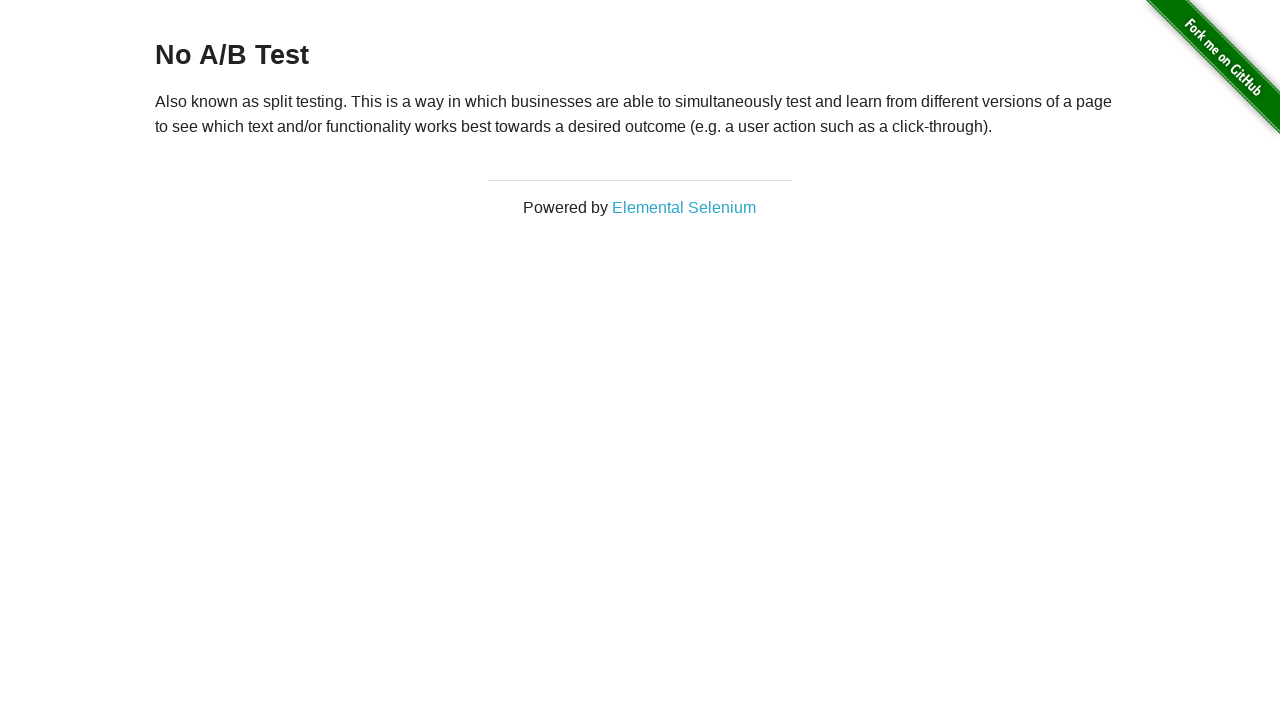

Retrieved heading text after page reload
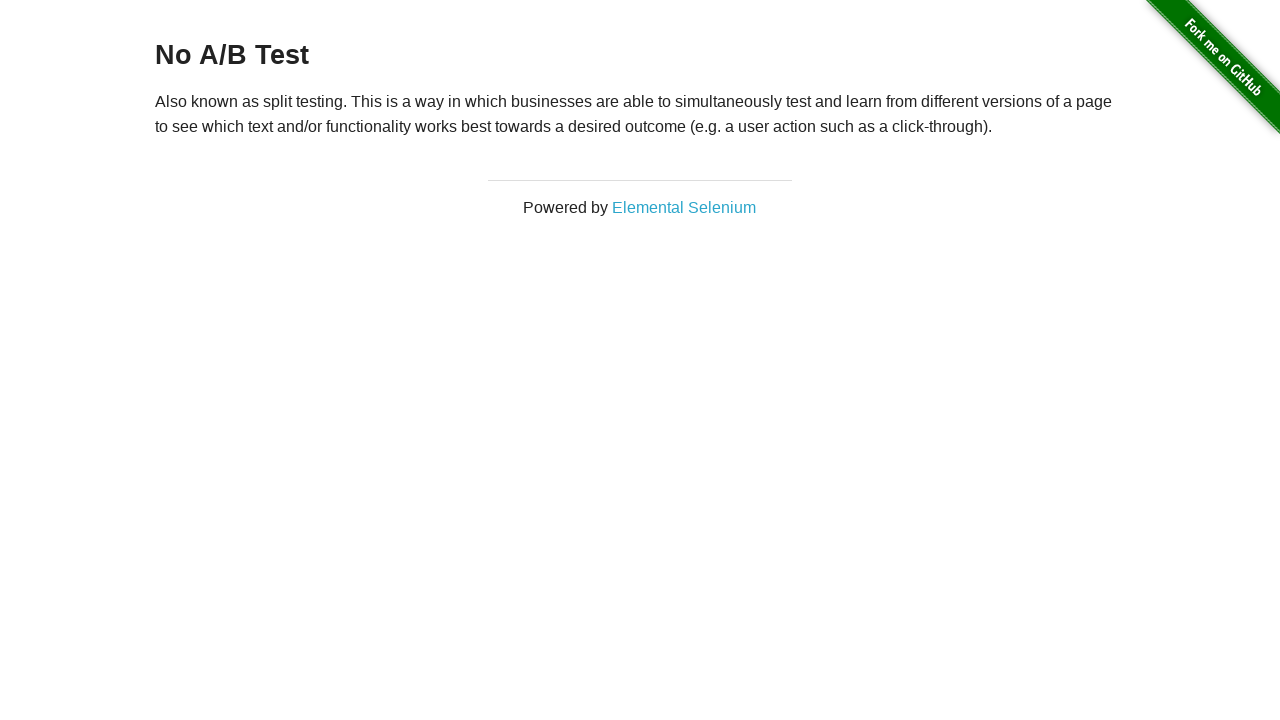

Verified heading starts with 'No A/B Test' - opt-out successful
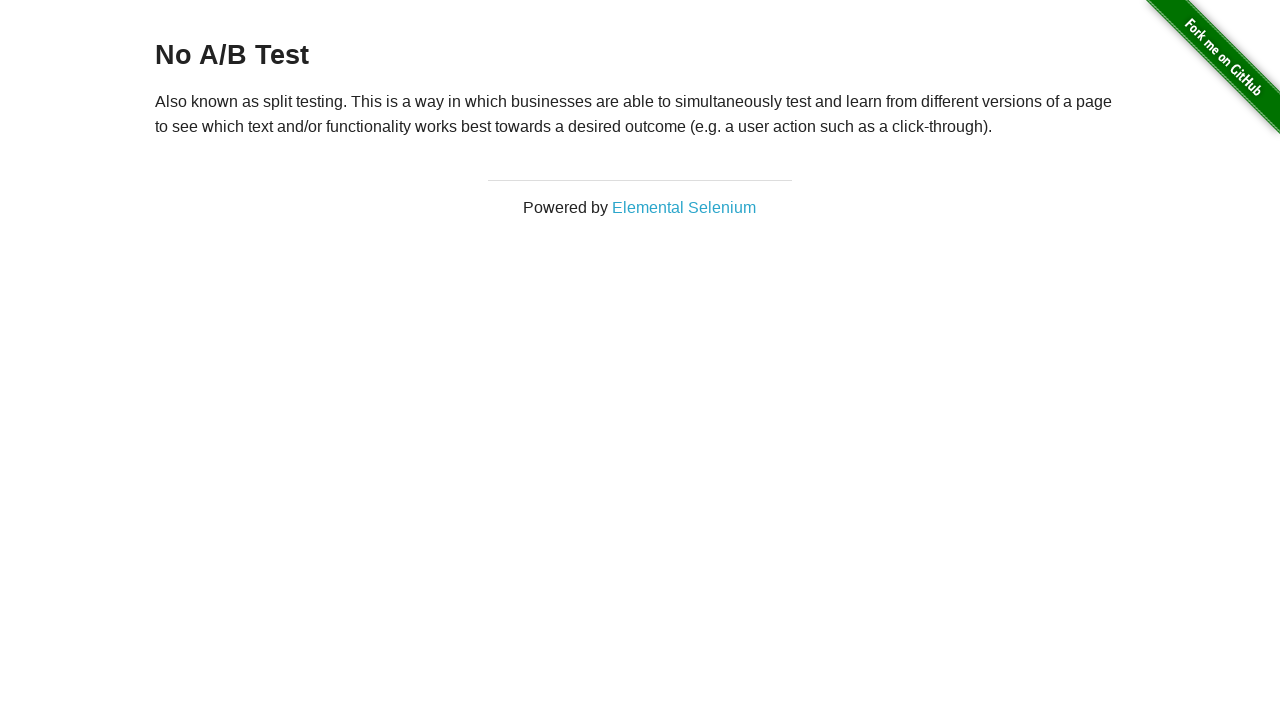

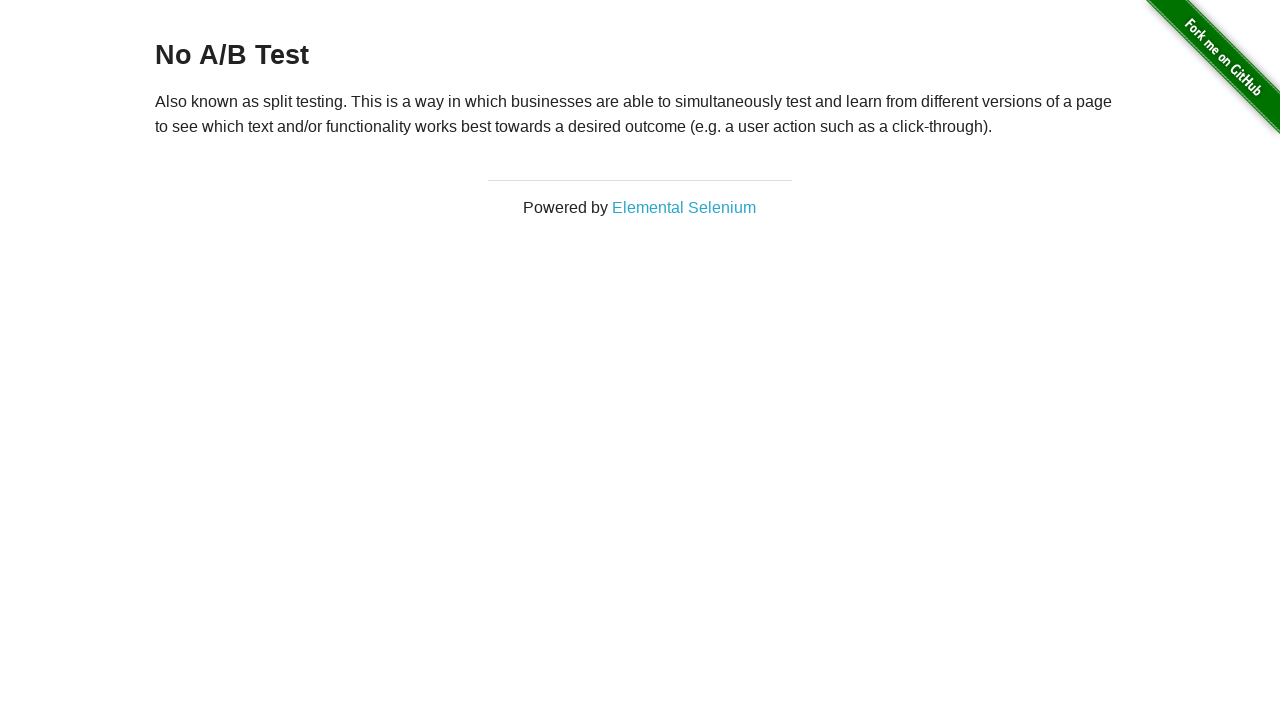